Tests the Add Elements functionality by clicking the Add Element button and verifying a new element is added to the page

Starting URL: https://the-internet.herokuapp.com/add_remove_elements/

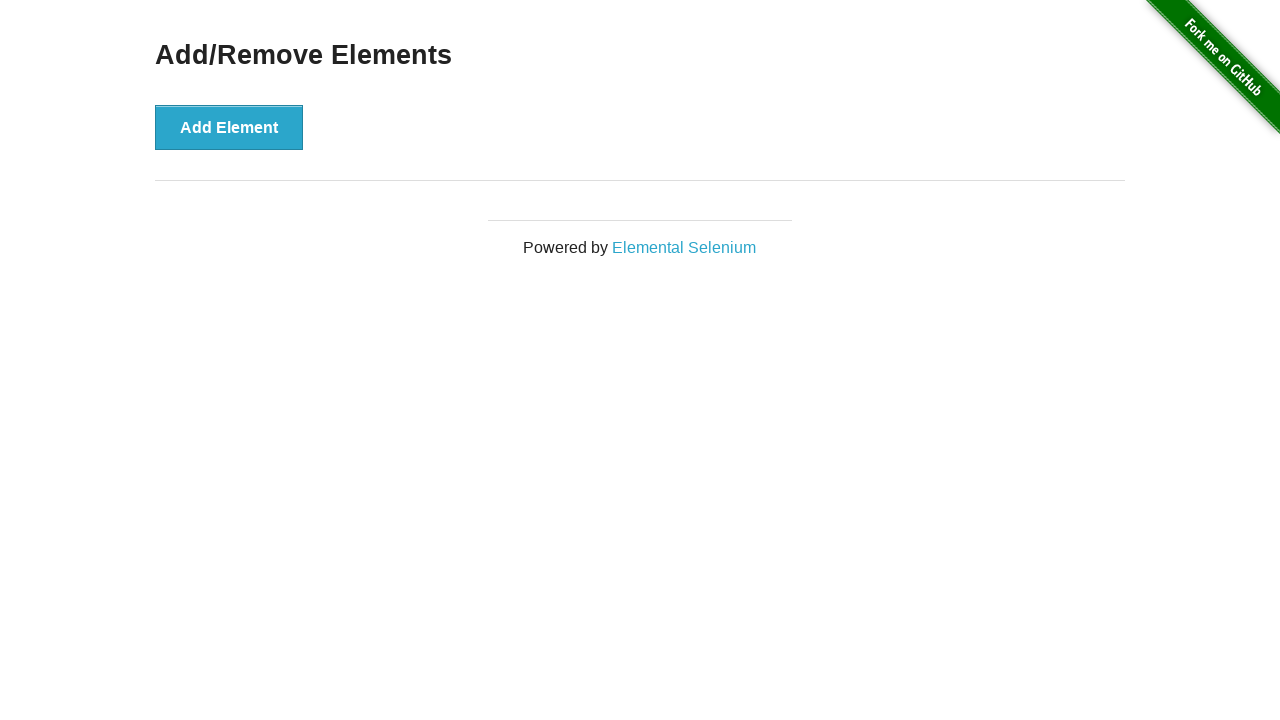

Clicked the Add Element button at (229, 127) on button
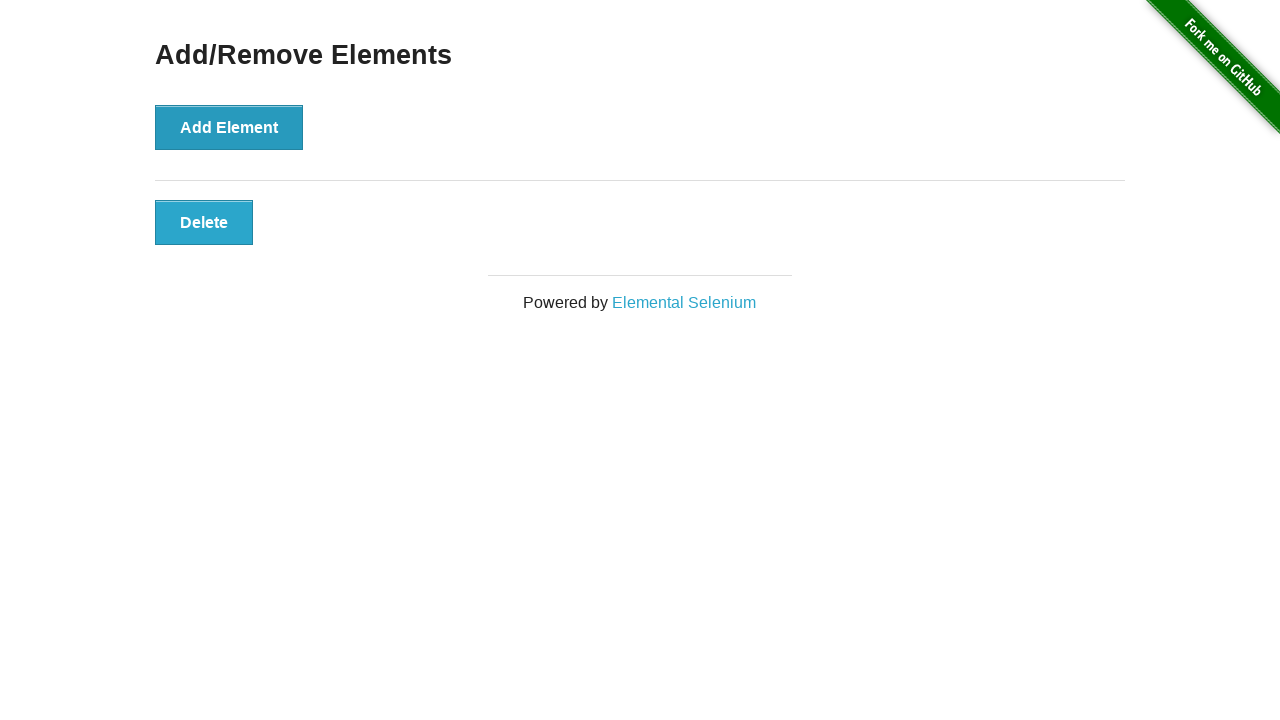

New element with class 'added-manually' appeared on the page
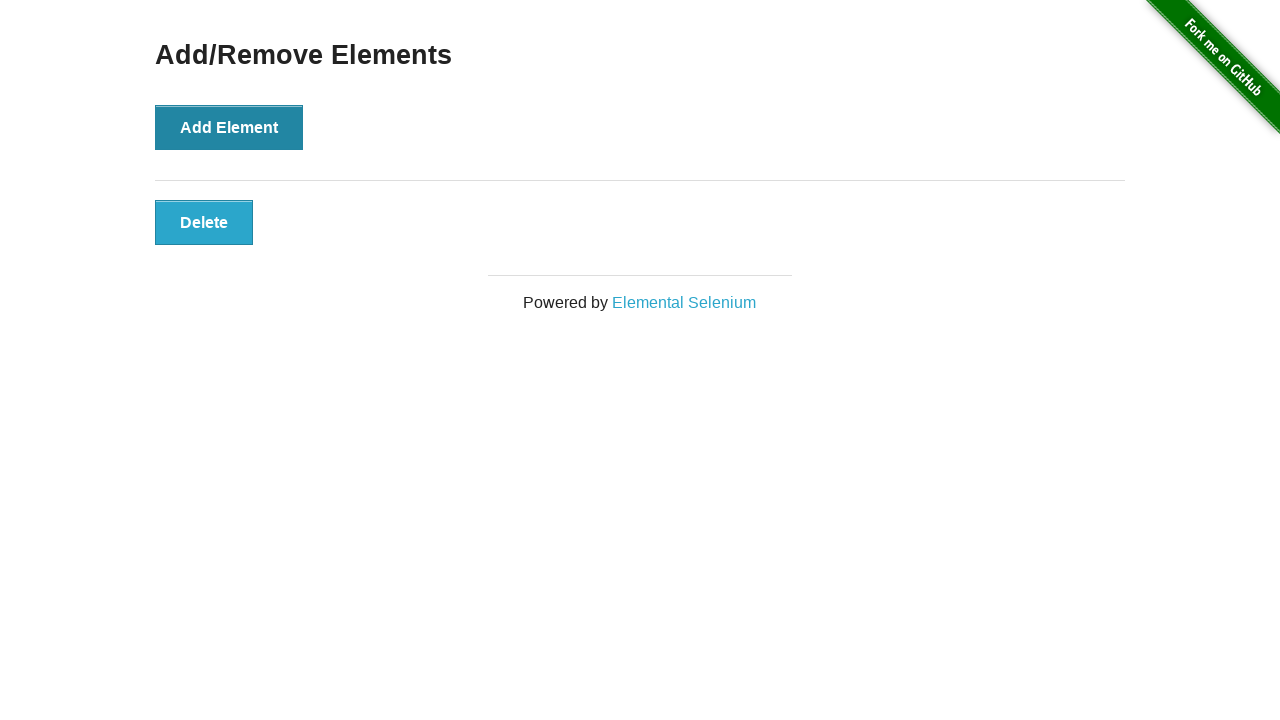

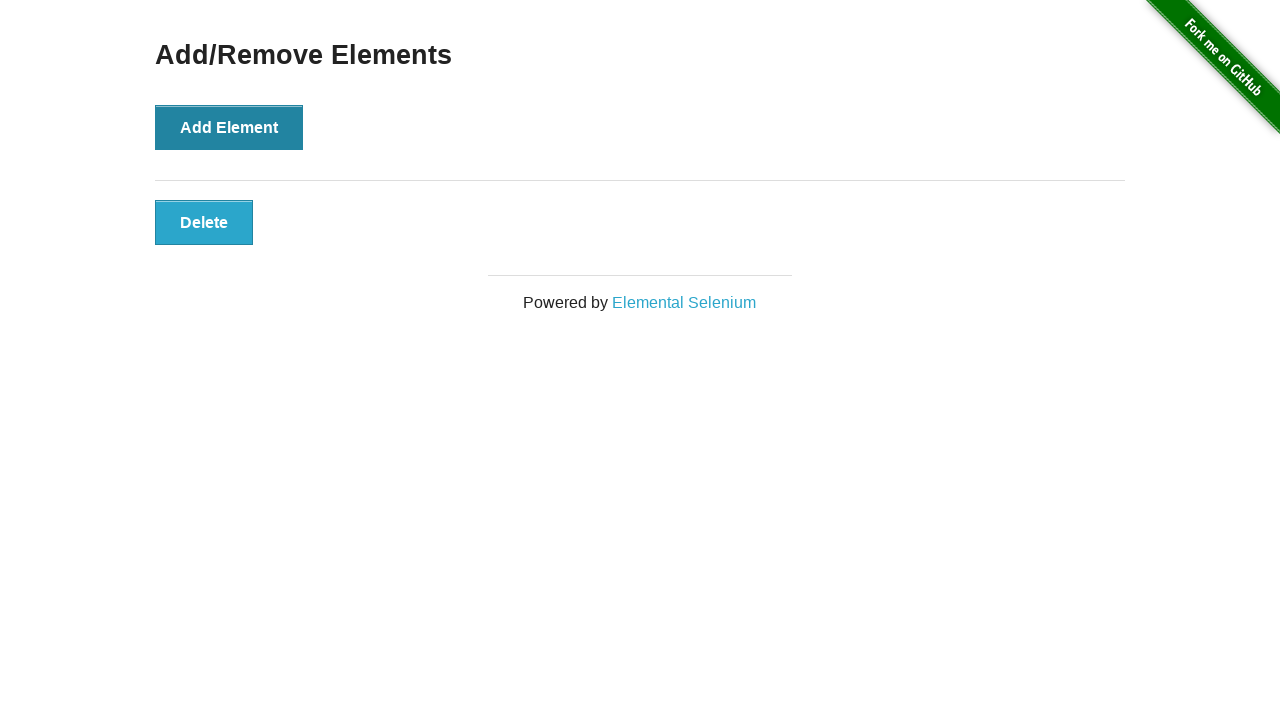